Tests web table pagination by navigating through pages and extracting table data from different pages

Starting URL: https://demoapps.qspiders.com/ui/alert?sublist=0

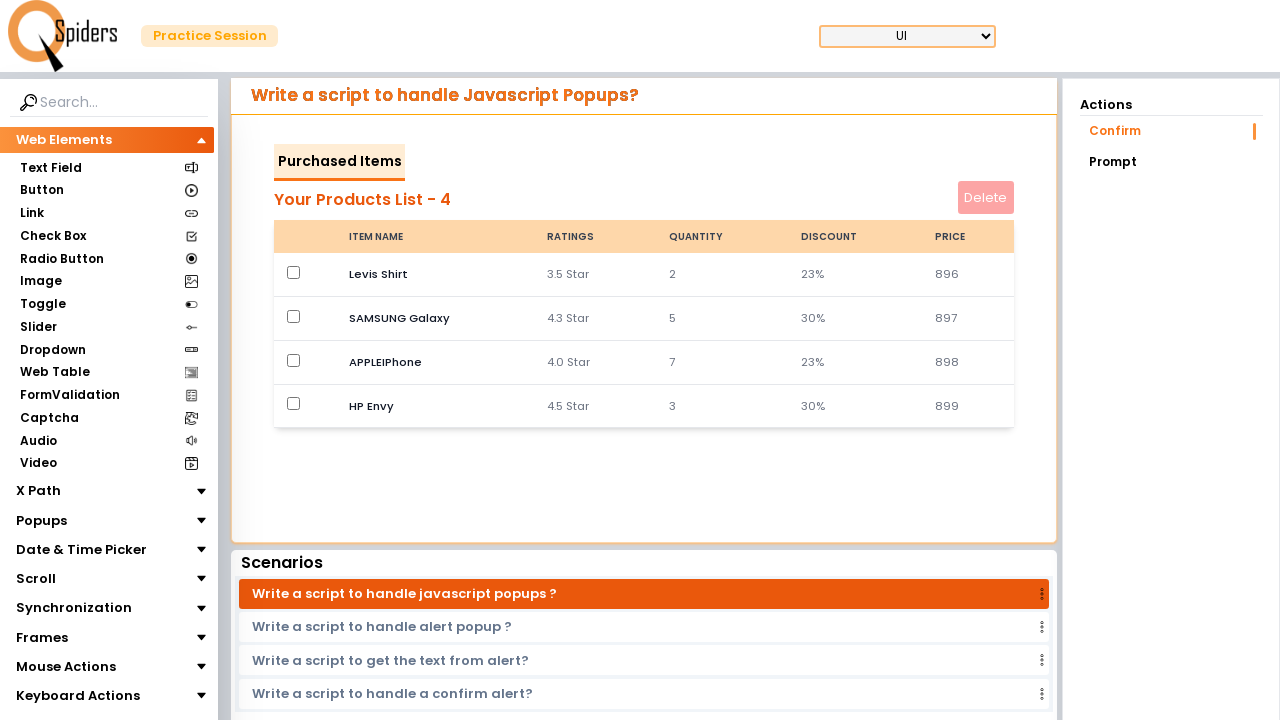

Clicked on Web Table section at (54, 373) on xpath=//section[text()='Web Table']
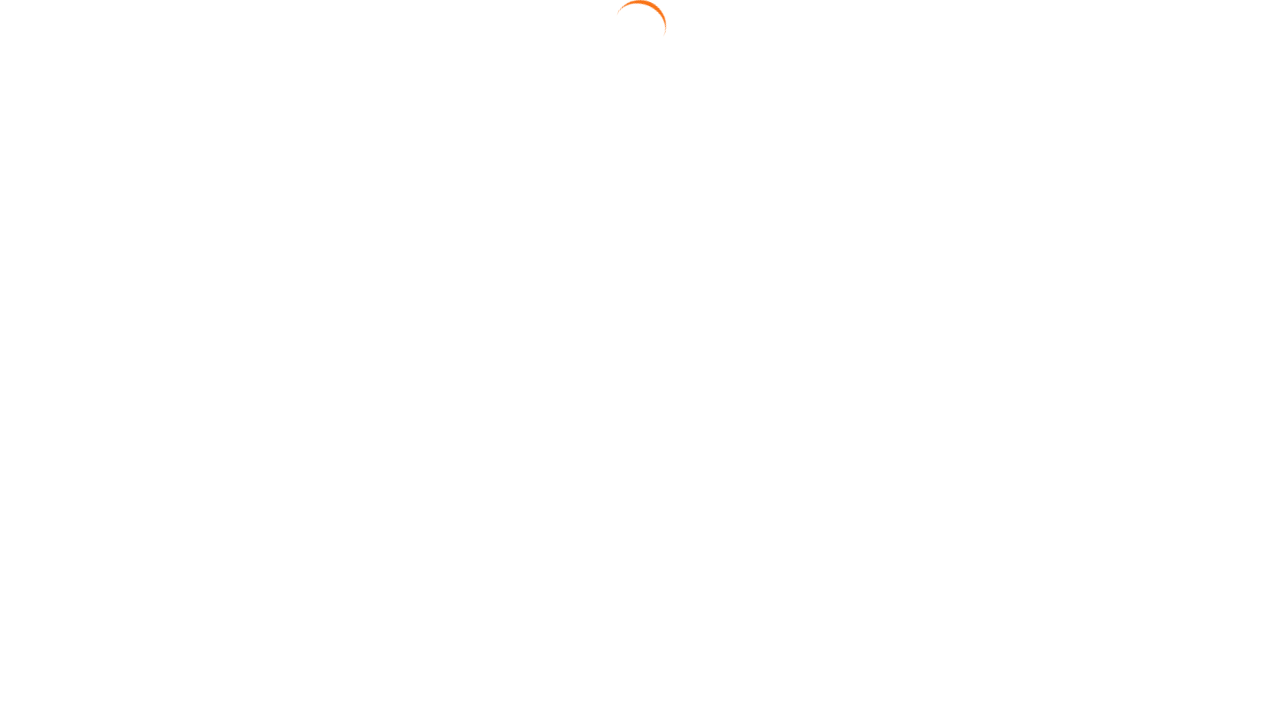

Clicked on Table Pagination link at (1170, 218) on xpath=//a[text()='Table Pagination']
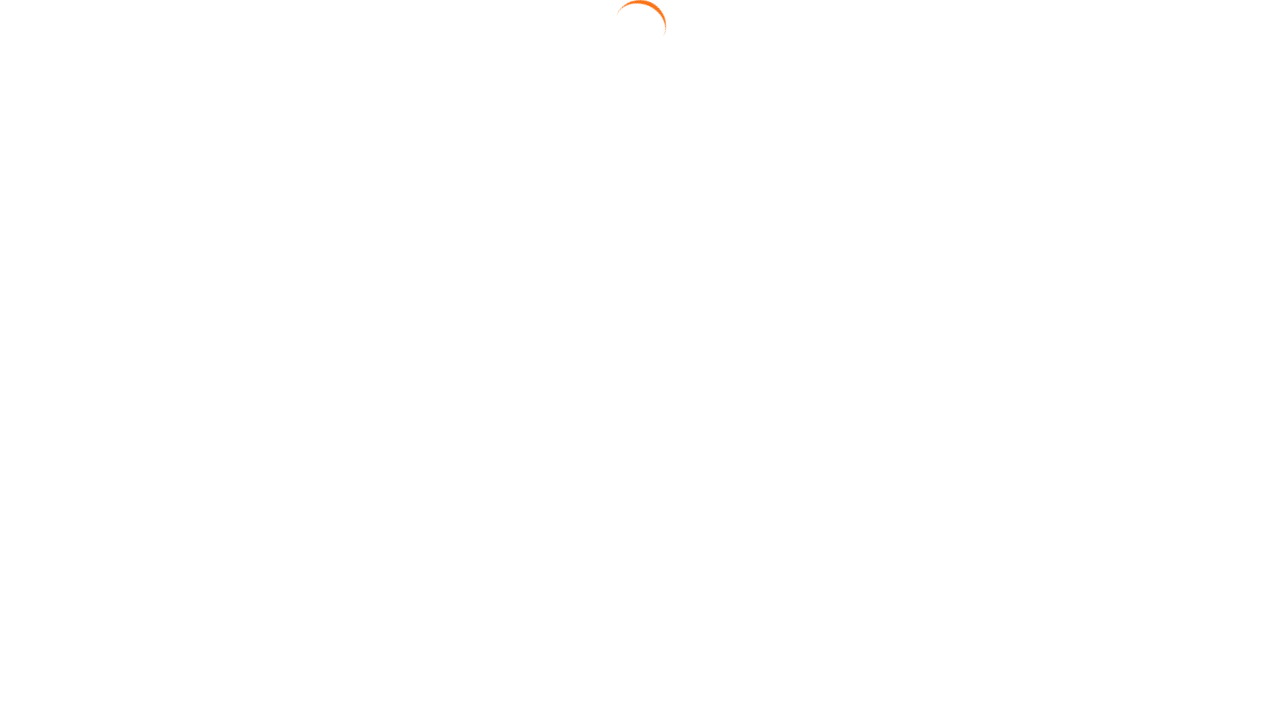

Pagination controls loaded
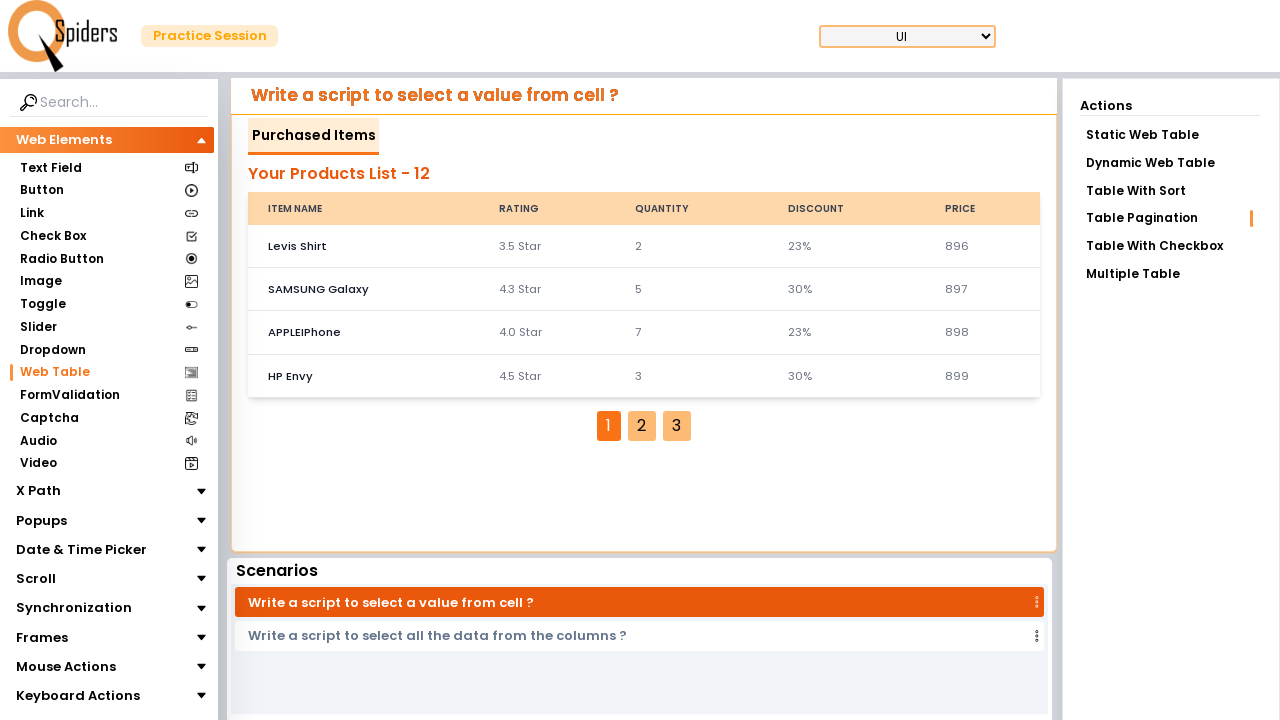

Clicked pagination page button at (609, 426) on xpath=//li[text()='1']/../li >> nth=0
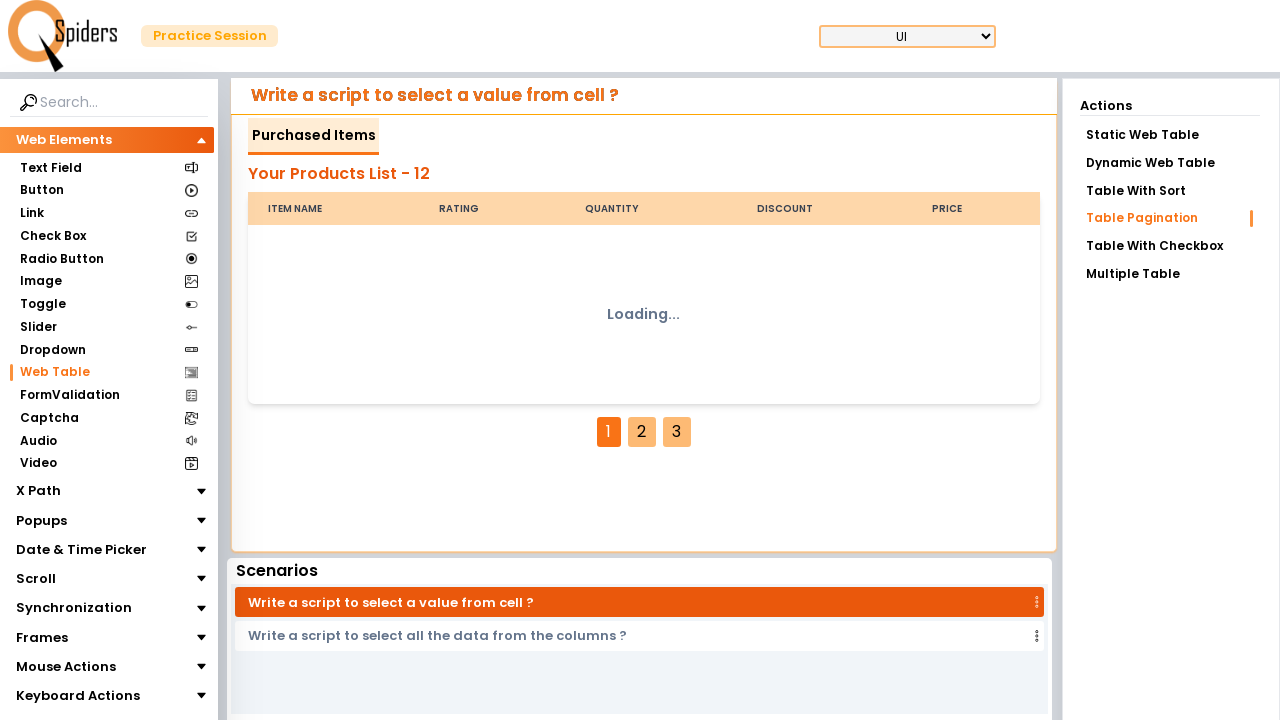

Waited for page to load after pagination click
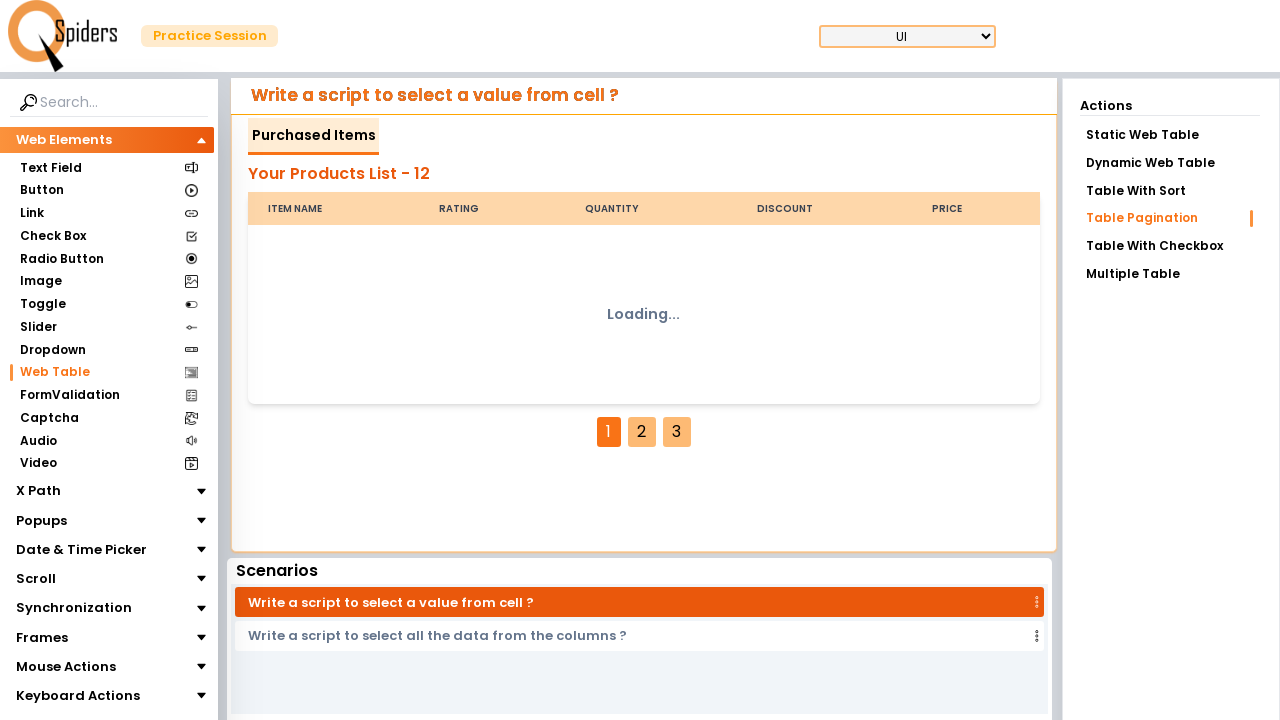

Clicked pagination page button at (642, 432) on xpath=//li[text()='1']/../li >> nth=1
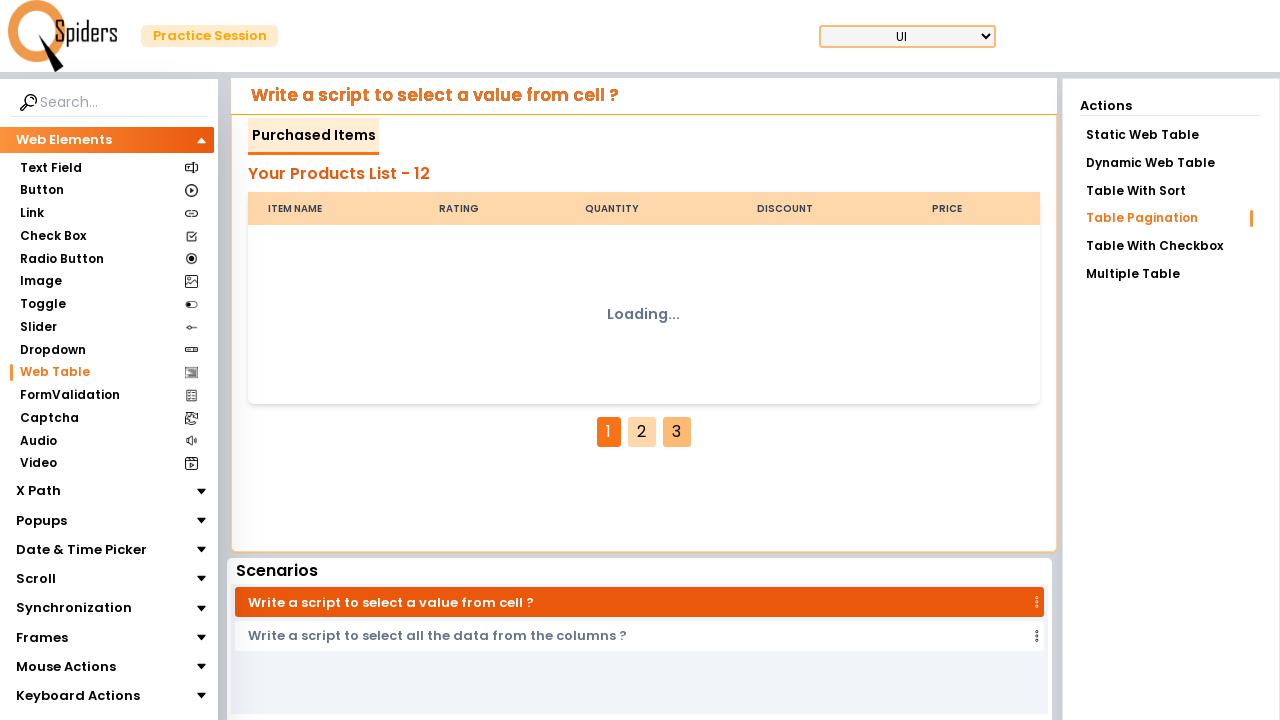

Waited for page to load after pagination click
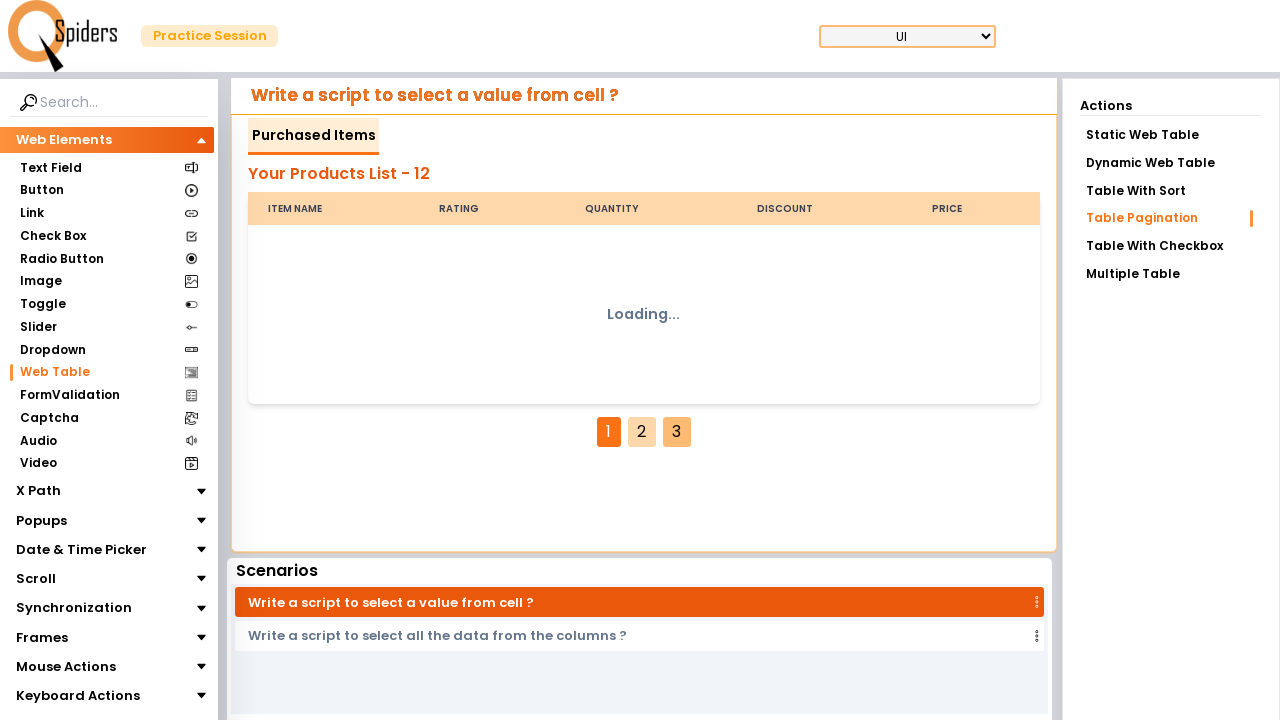

Clicked pagination page button at (677, 432) on xpath=//li[text()='1']/../li >> nth=2
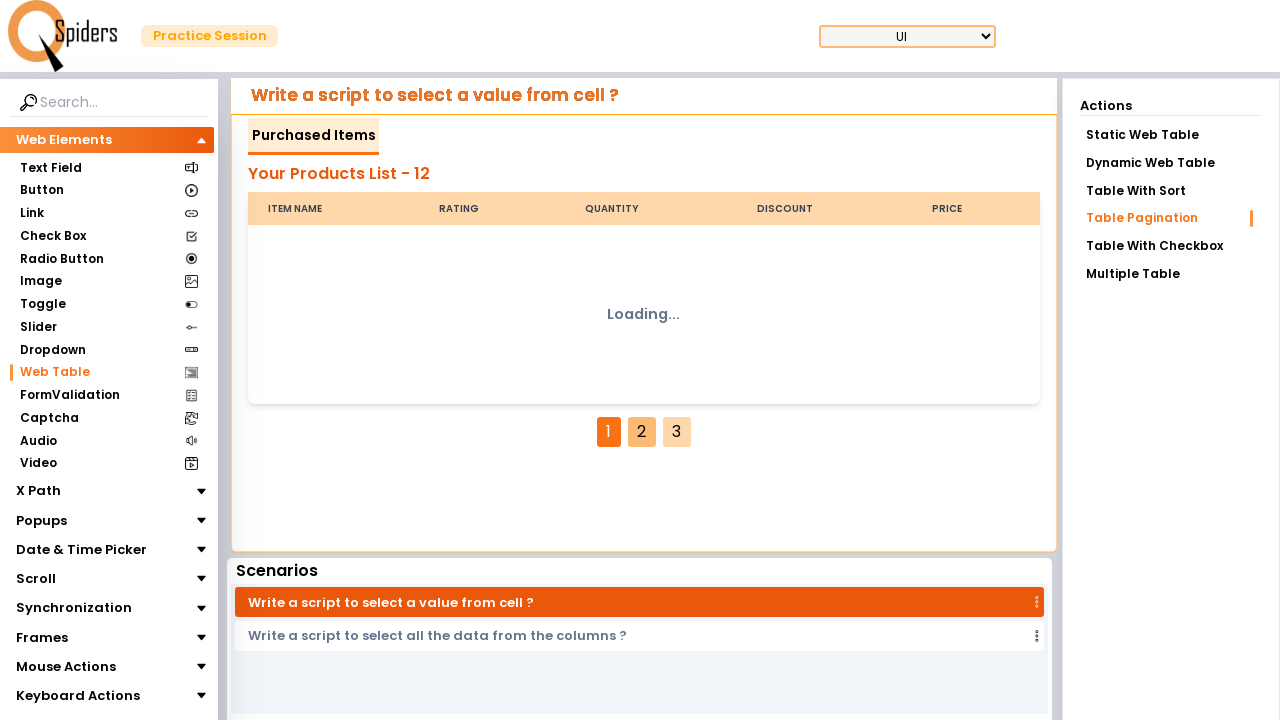

Waited for page to load after pagination click
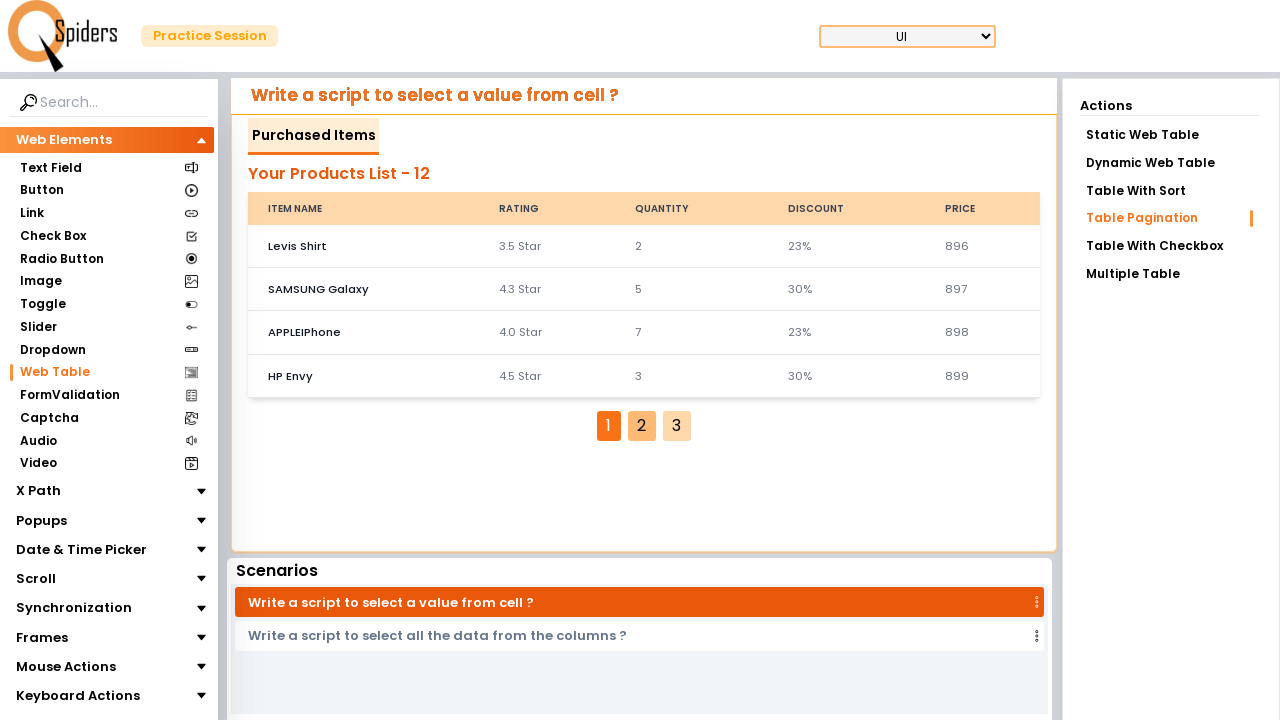

Located table header with 'Denim' text
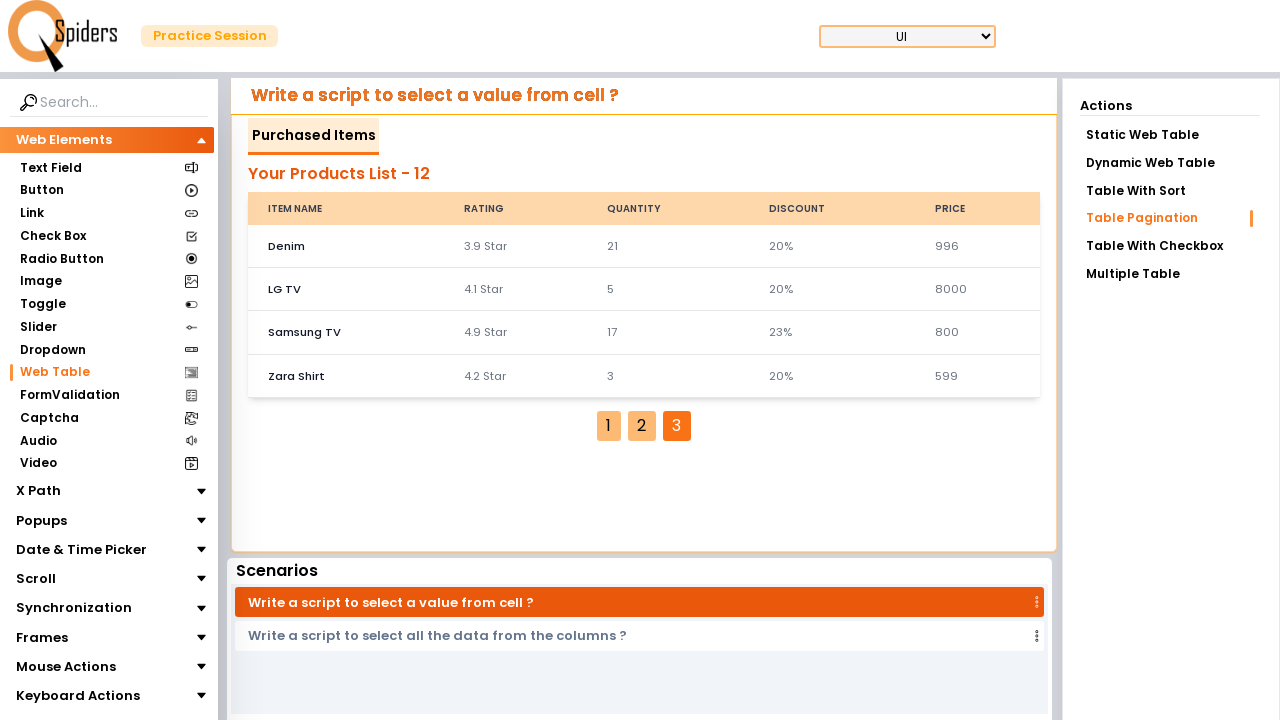

Verified table rows are present
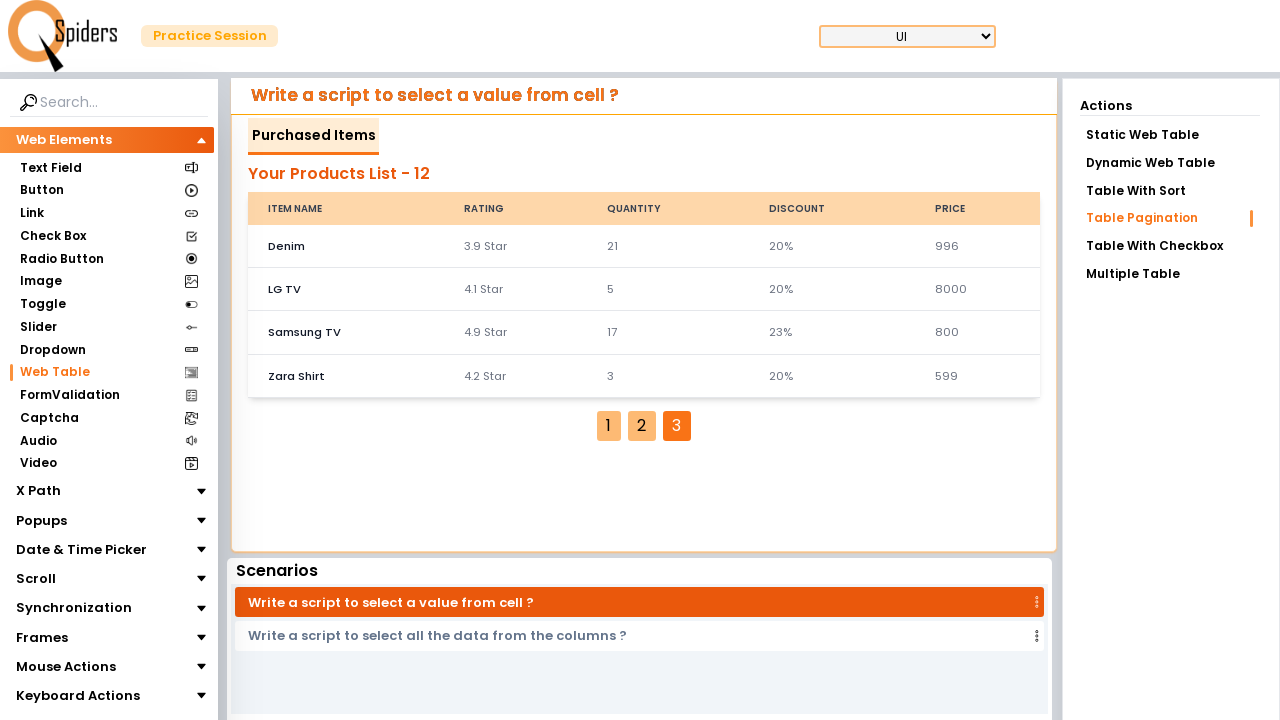

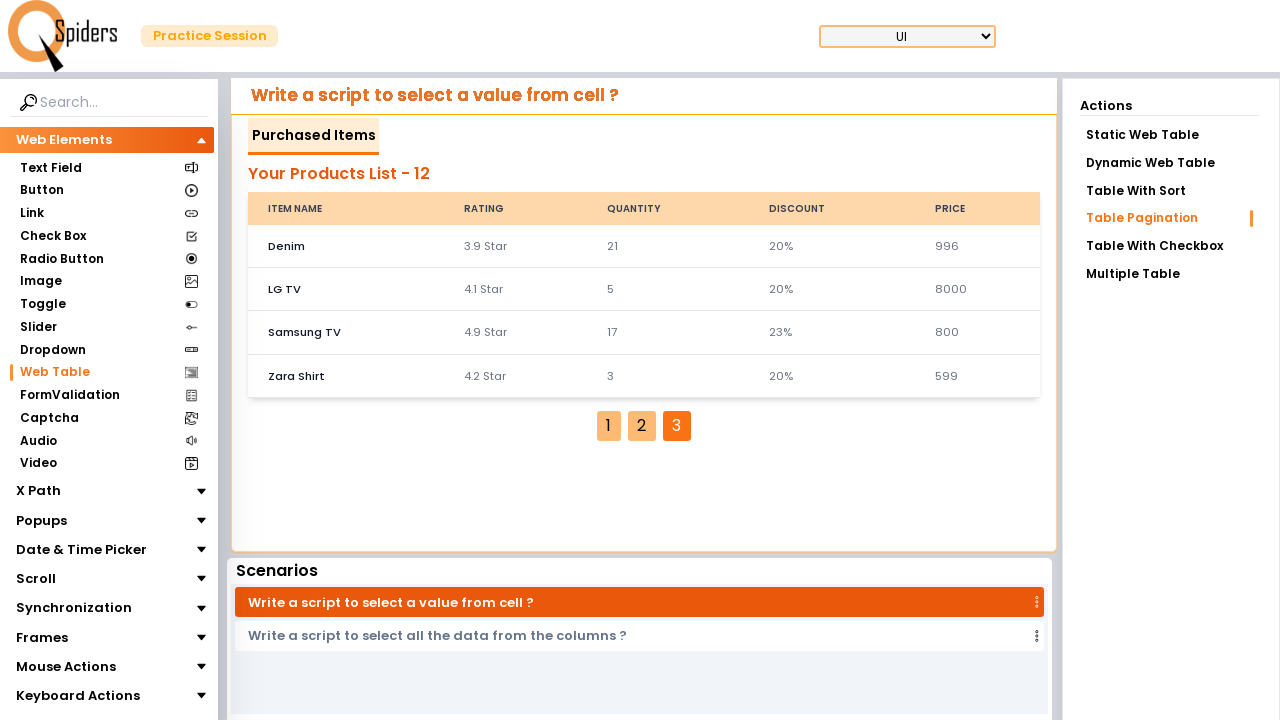